Finds an element by ID and retrieves its text content to verify the heading text

Starting URL: https://kristinek.github.io/site/examples/locators

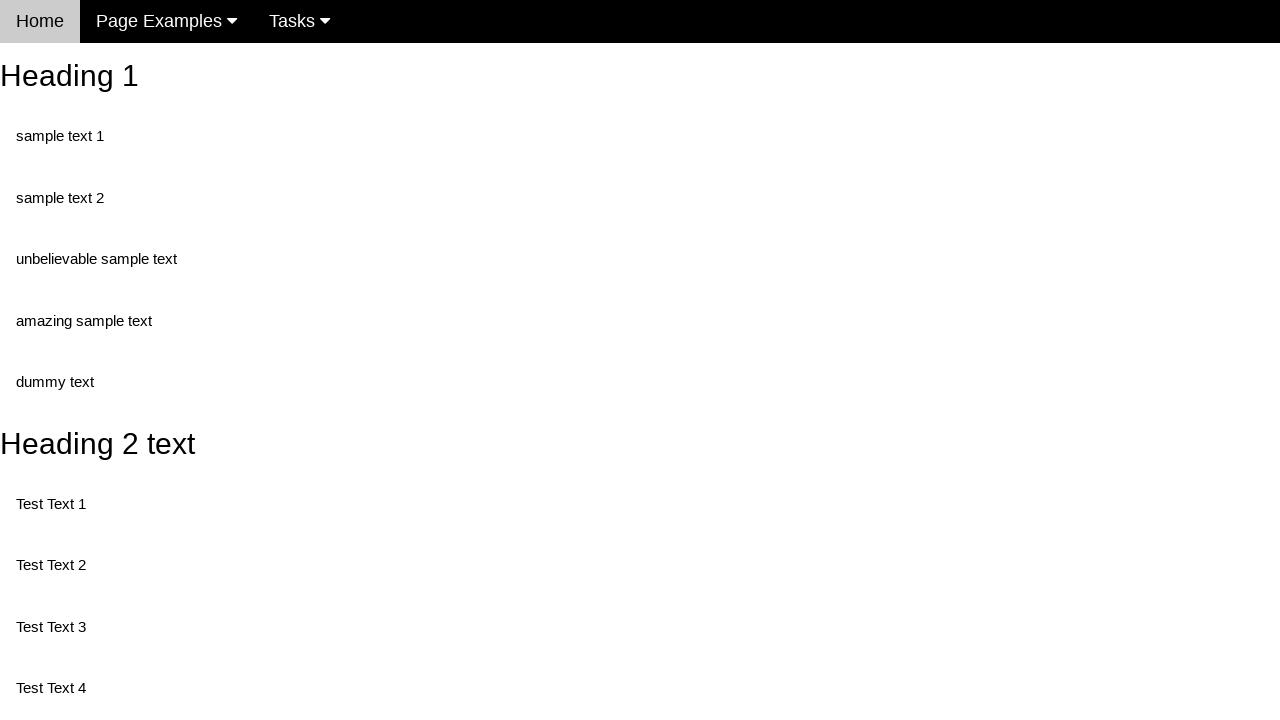

Navigated to locators example page
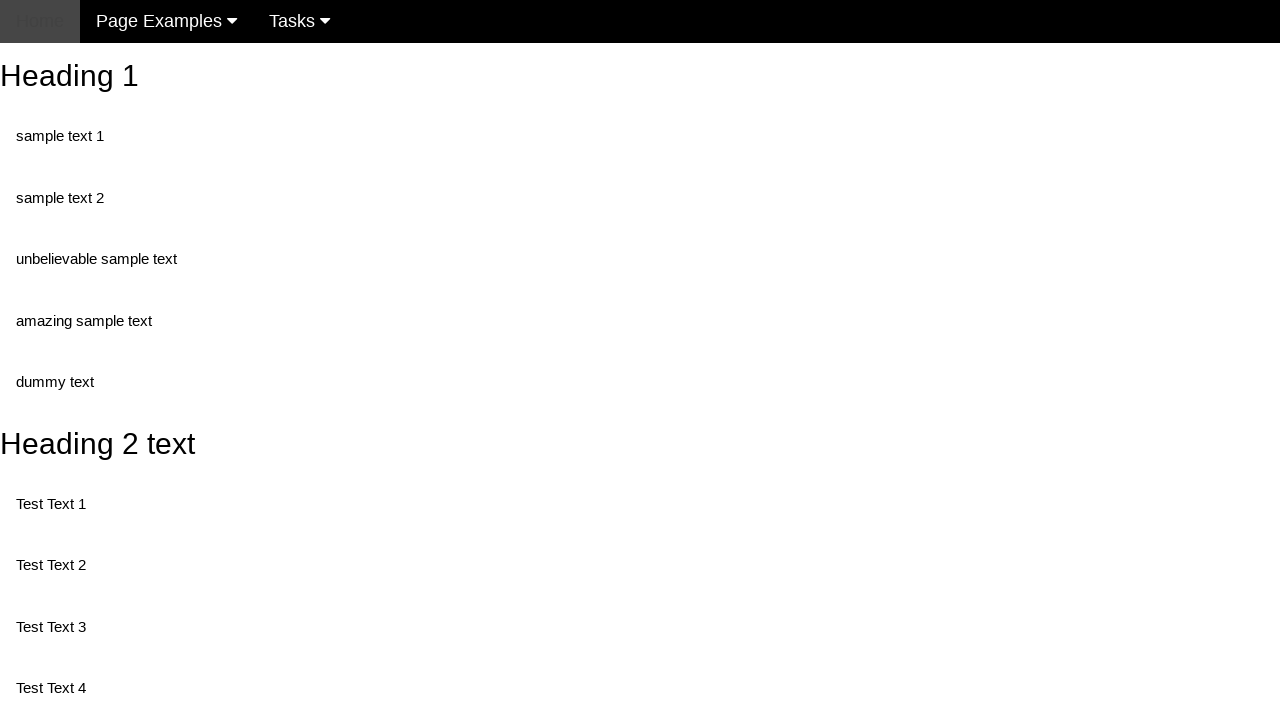

Located element with ID 'heading_2'
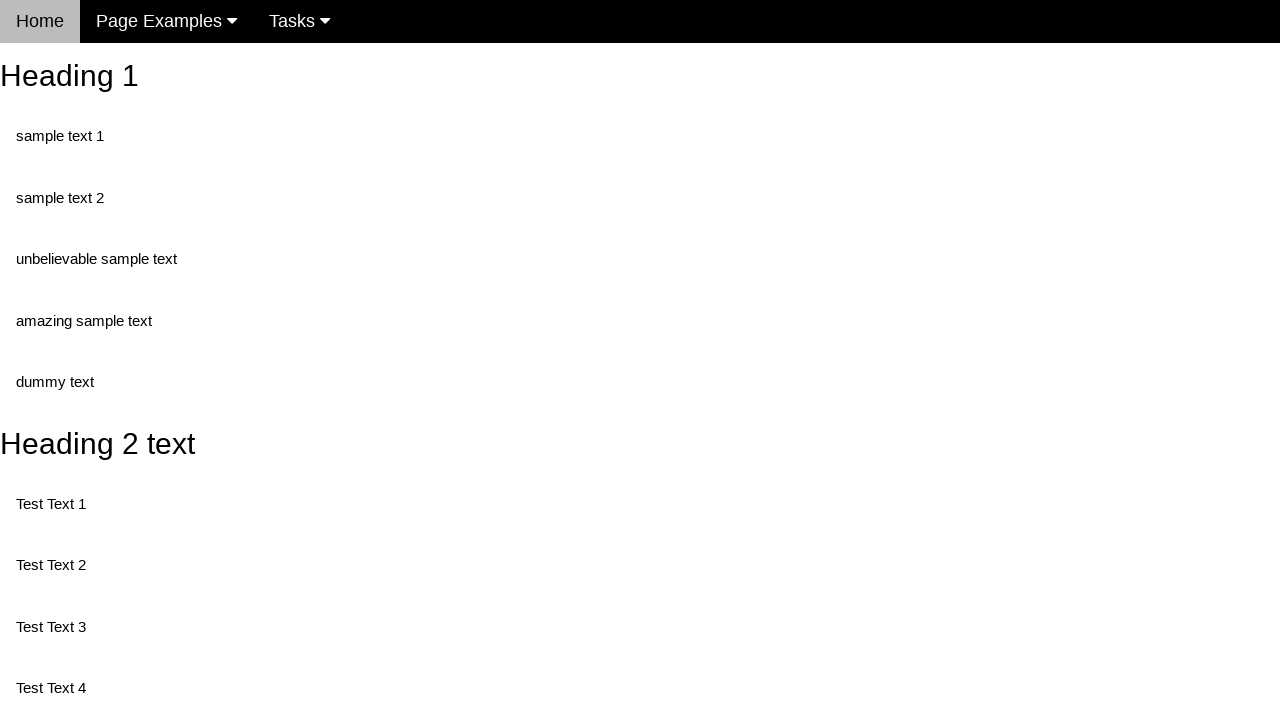

Retrieved text content from heading element: 'Heading 2 text'
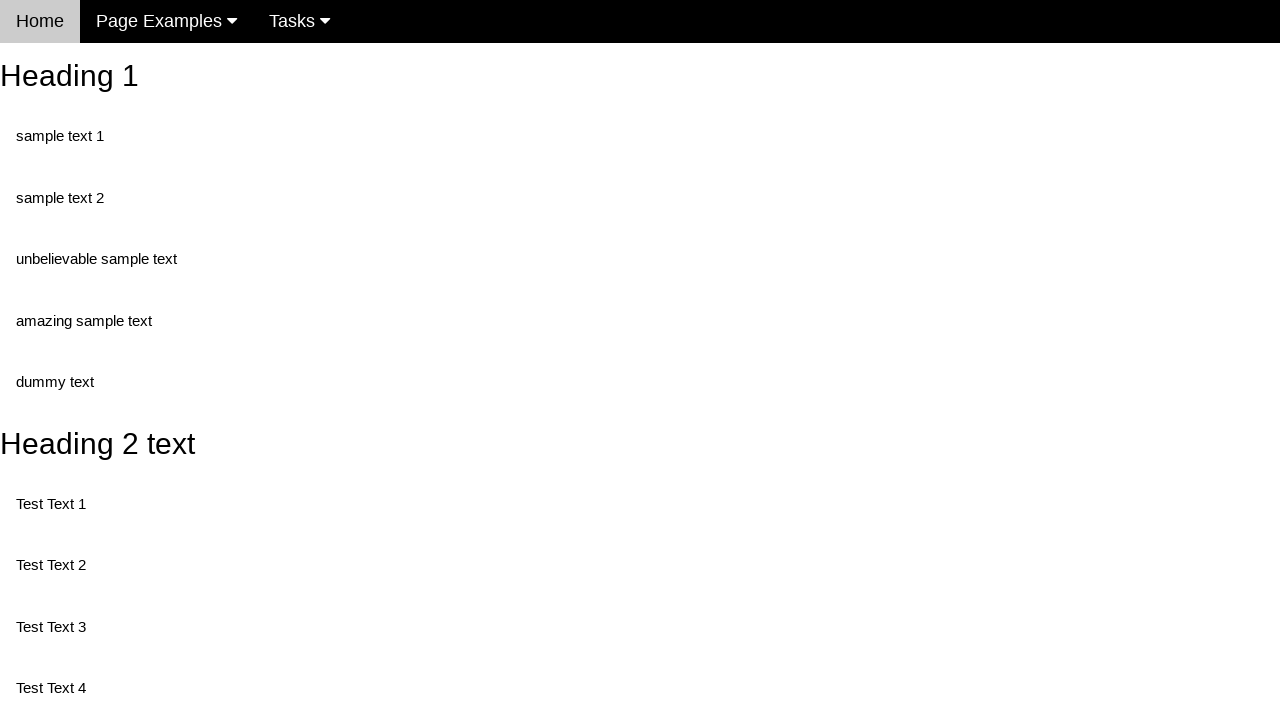

Printed heading text to console
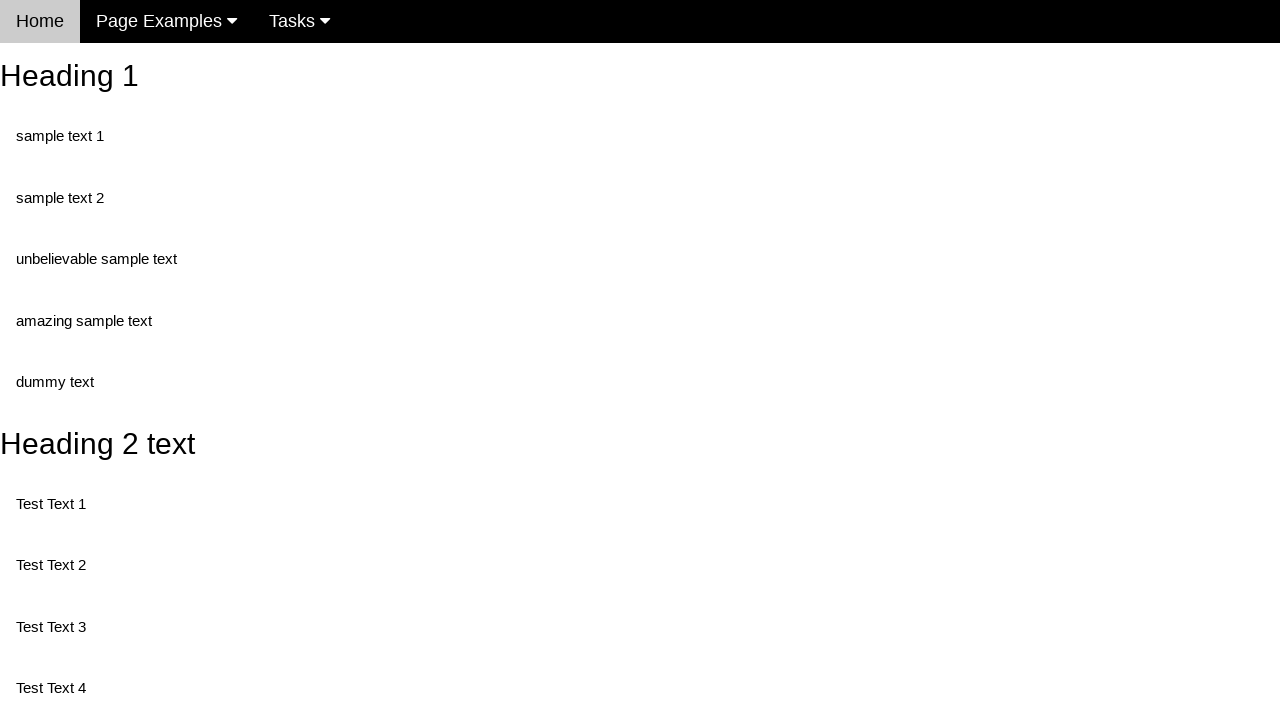

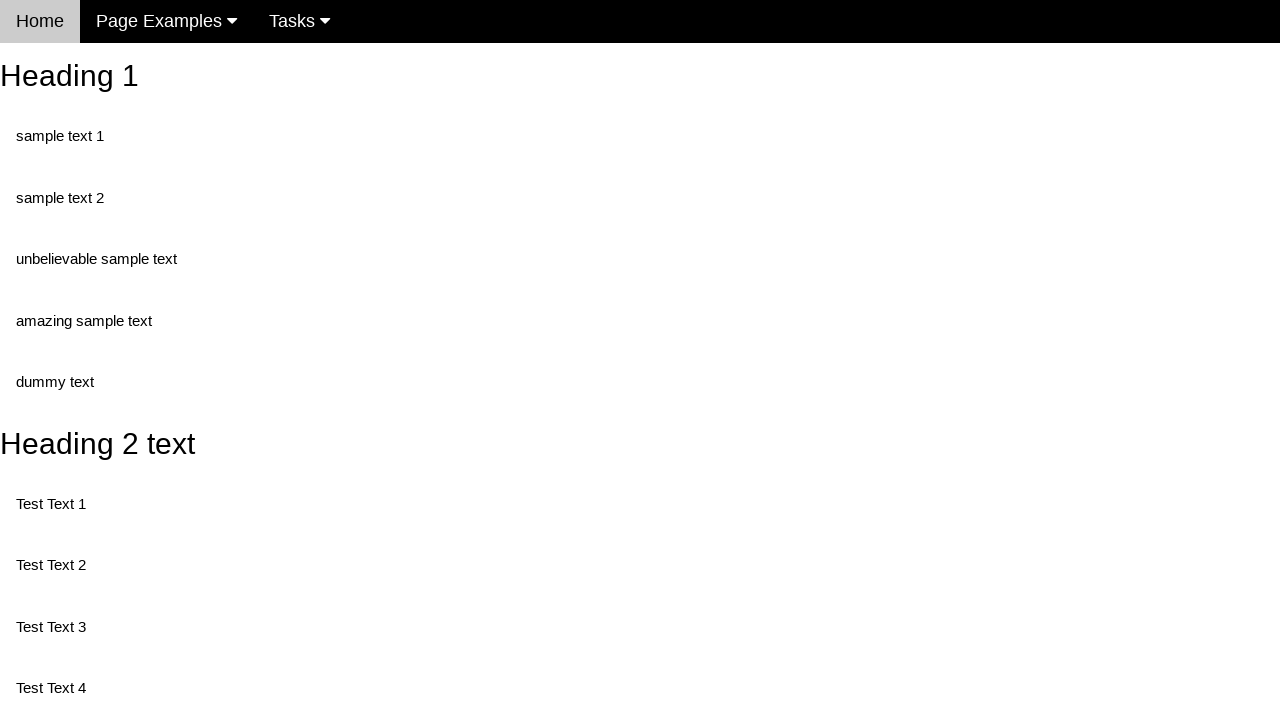